Navigates to Diet & Nutritions page through the Healthcare submenu in Verticals

Starting URL: https://www.tranktechnologies.com/

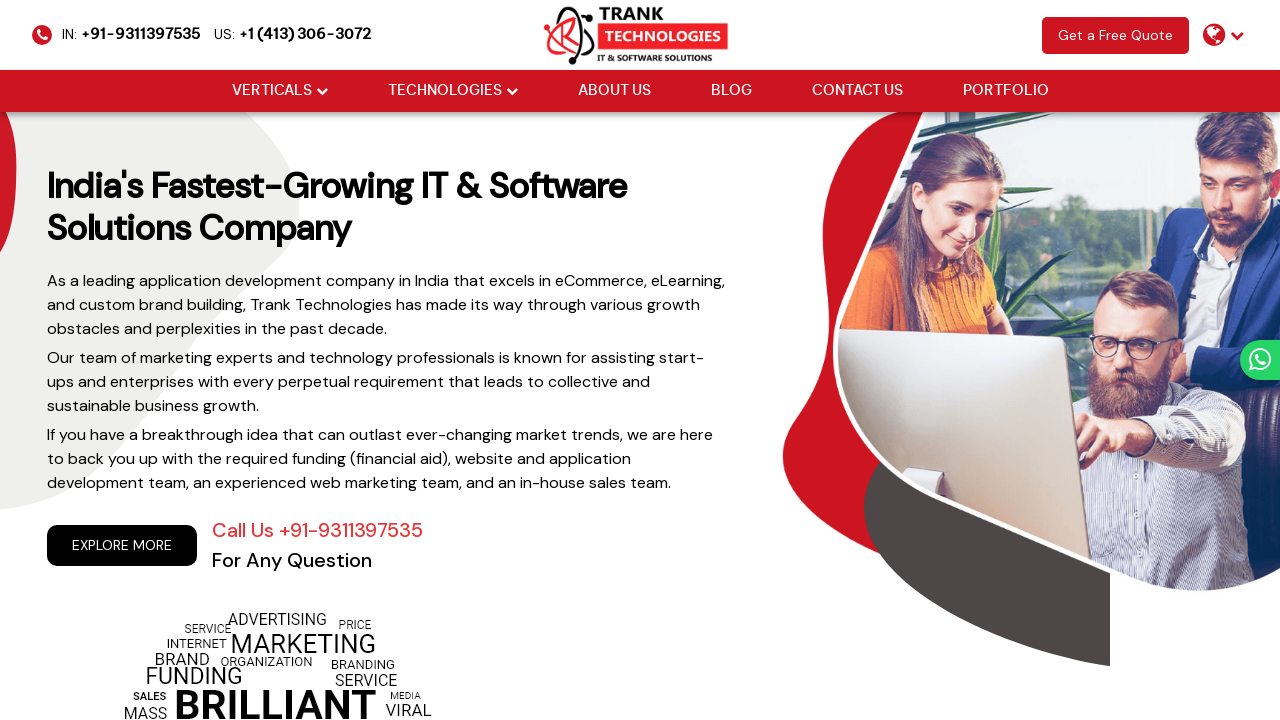

Hovered over Verticals menu at (272, 91) on xpath=//li[@class='drop_down']//a[@href='#'][normalize-space()='Verticals']
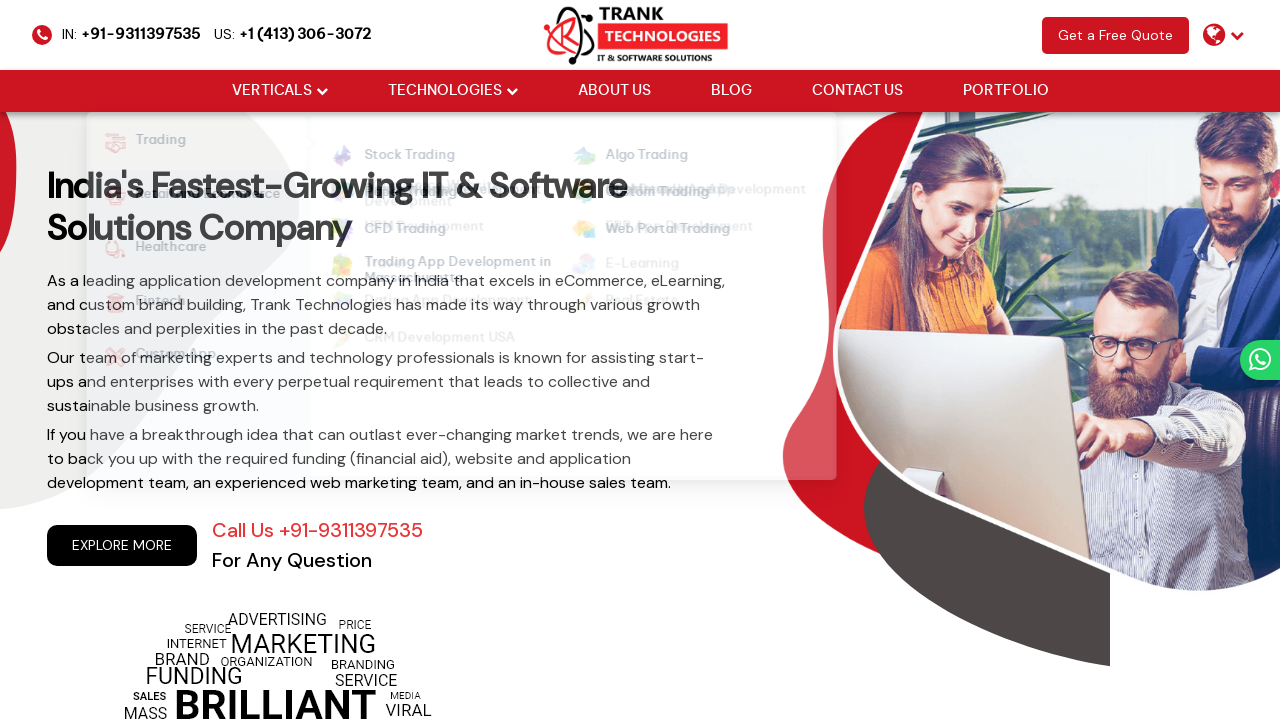

Hovered over Healthcare submenu at (156, 250) on xpath=//strong[normalize-space()='Healthcare']
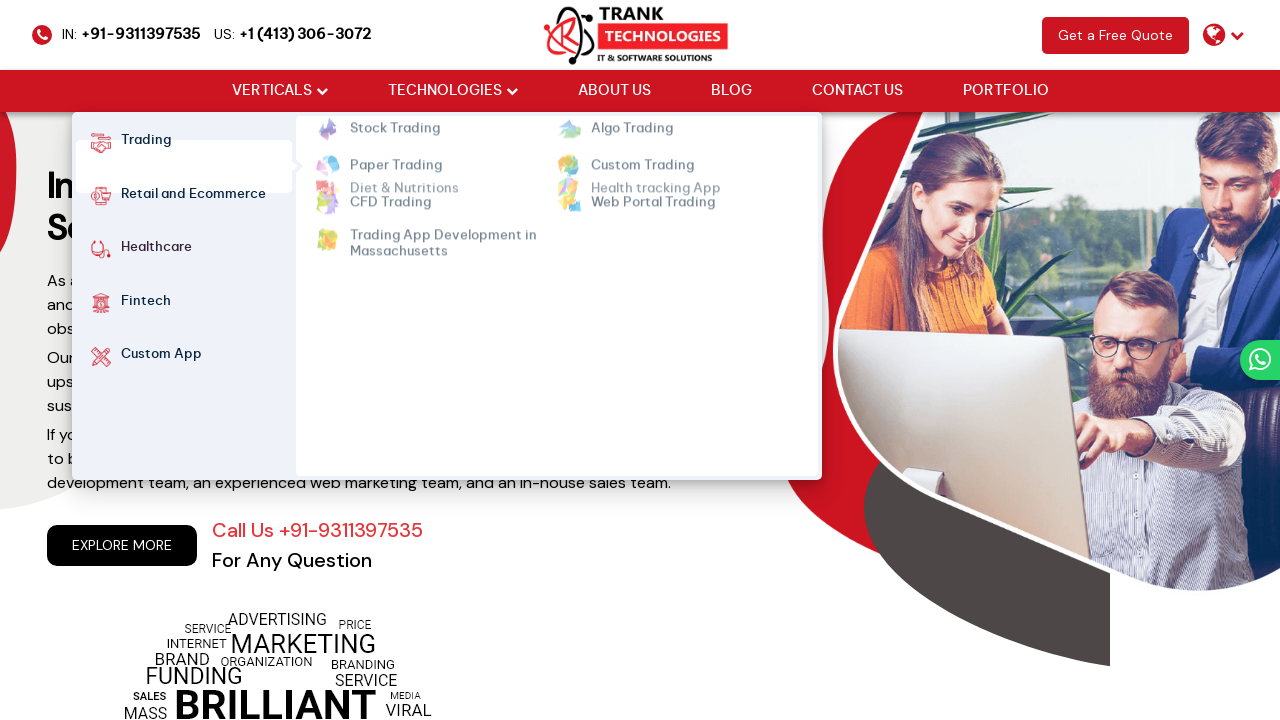

Located Diet & Nutritions element
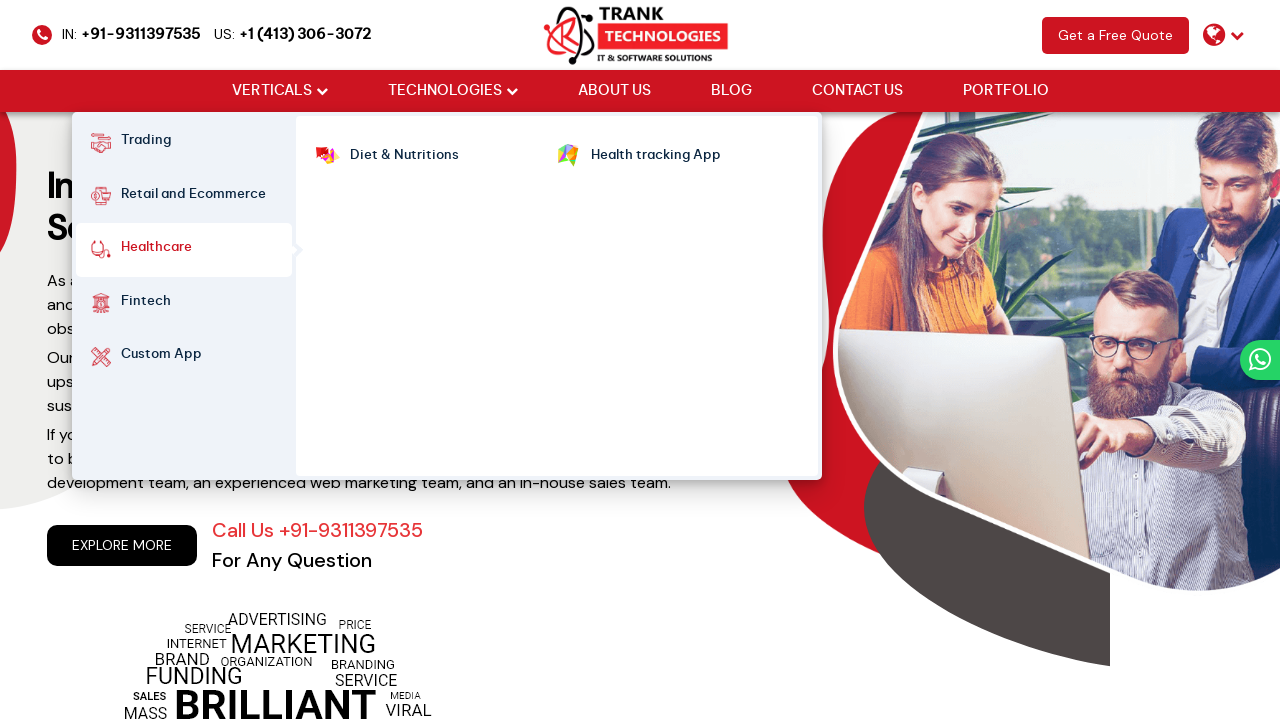

Hovered over Diet & Nutritions link at (404, 156) on xpath=//ul[@class='cm-flex cm-flex-wrap']//a[normalize-space()='Diet & Nutrition
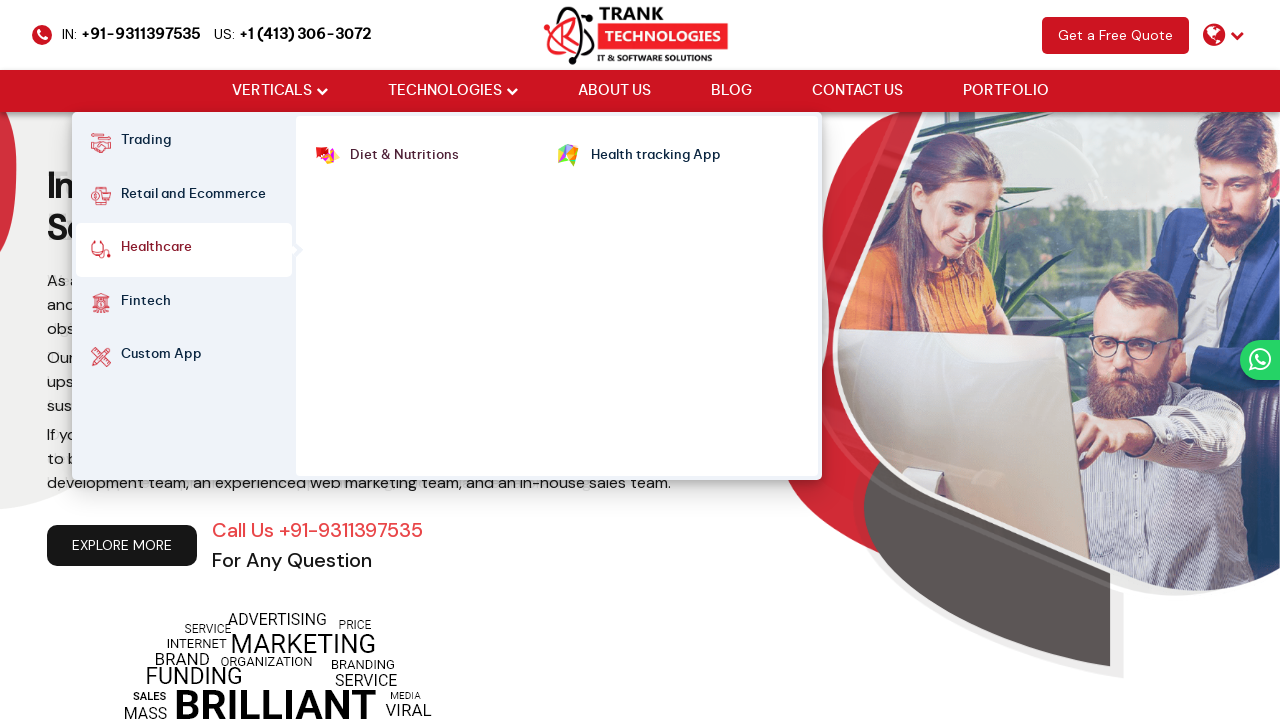

Clicked Diet & Nutritions link to navigate to page at (404, 156) on xpath=//ul[@class='cm-flex cm-flex-wrap']//a[normalize-space()='Diet & Nutrition
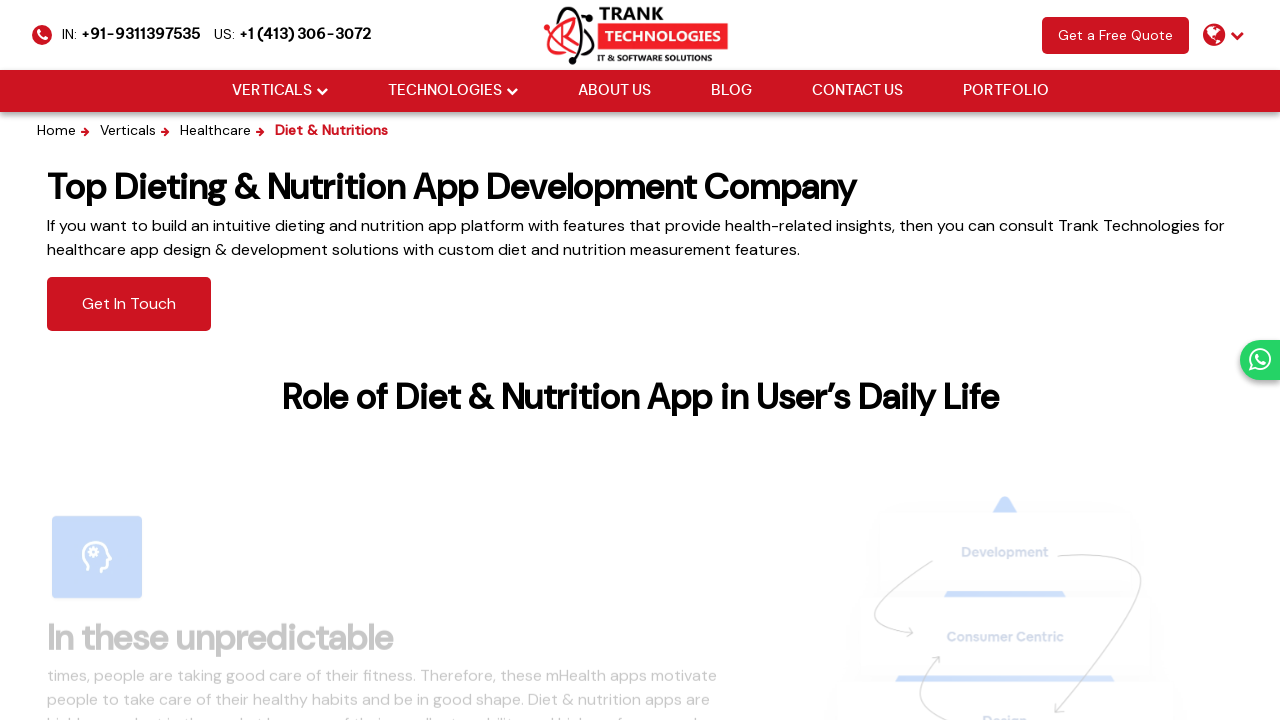

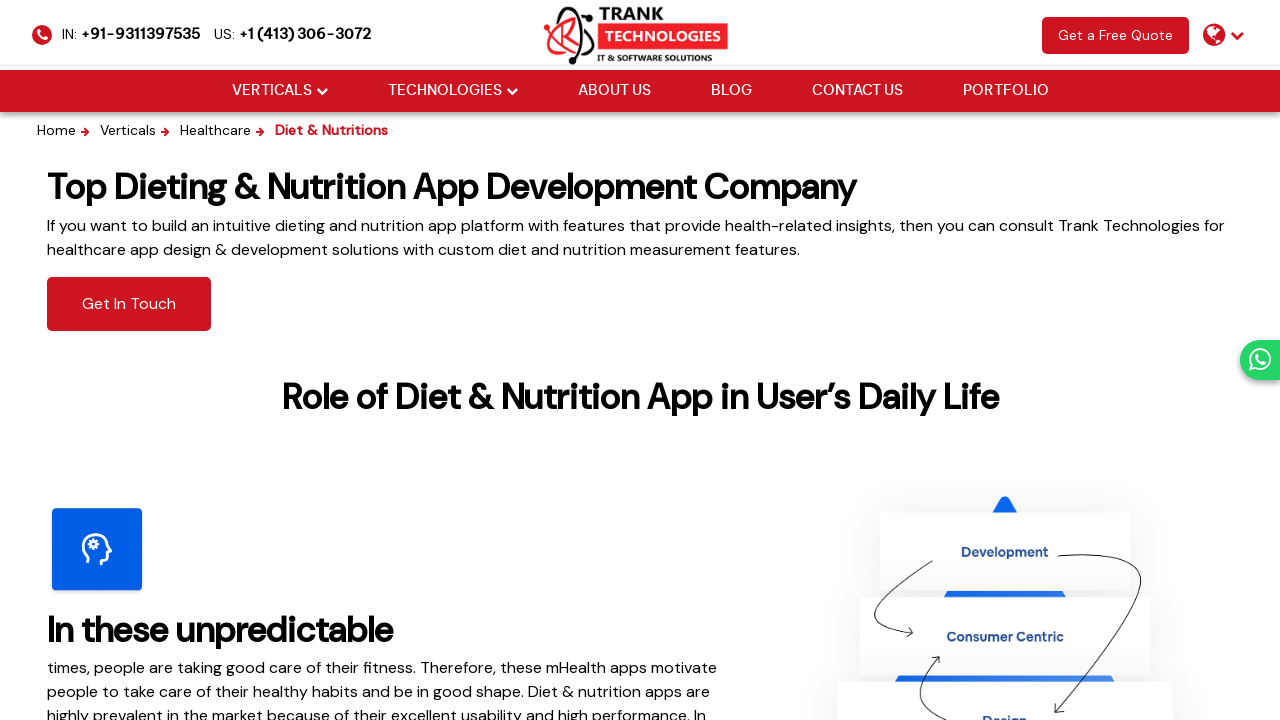